Tests drag and drop functionality by dragging an element and dropping it onto a droppable target area within an iframe

Starting URL: https://jqueryui.com/droppable/

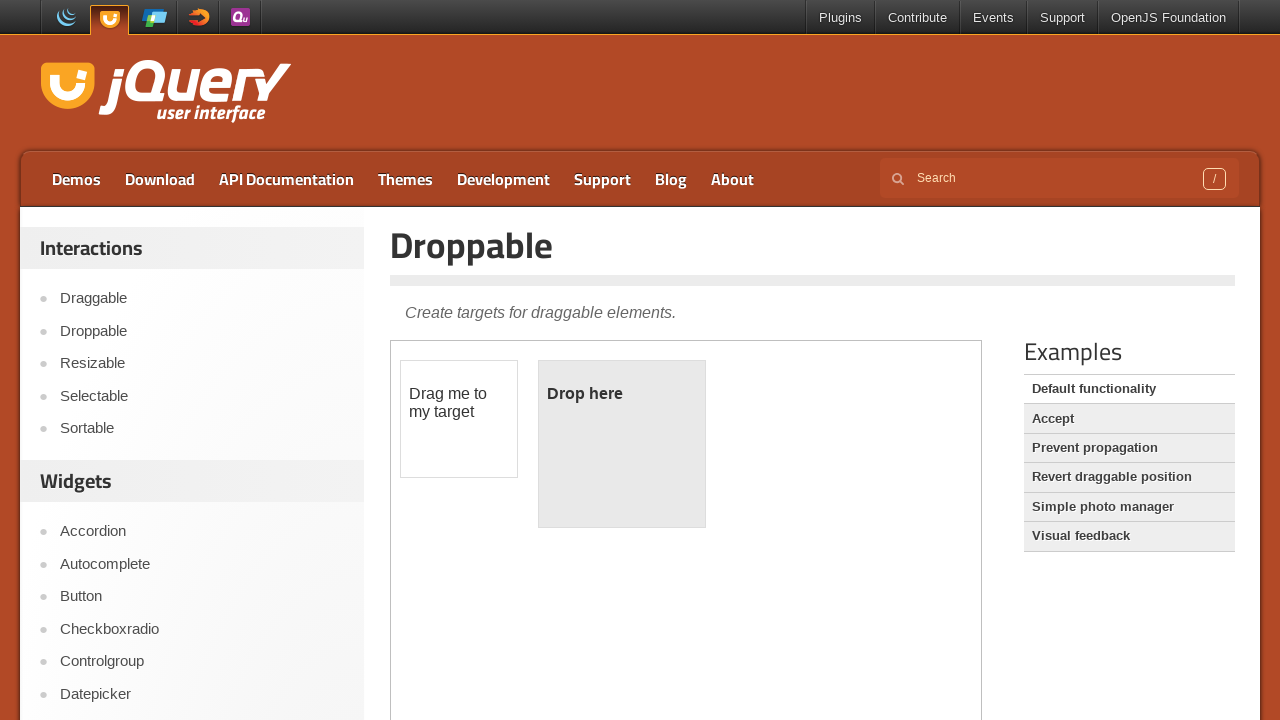

Located the iframe containing drag and drop elements
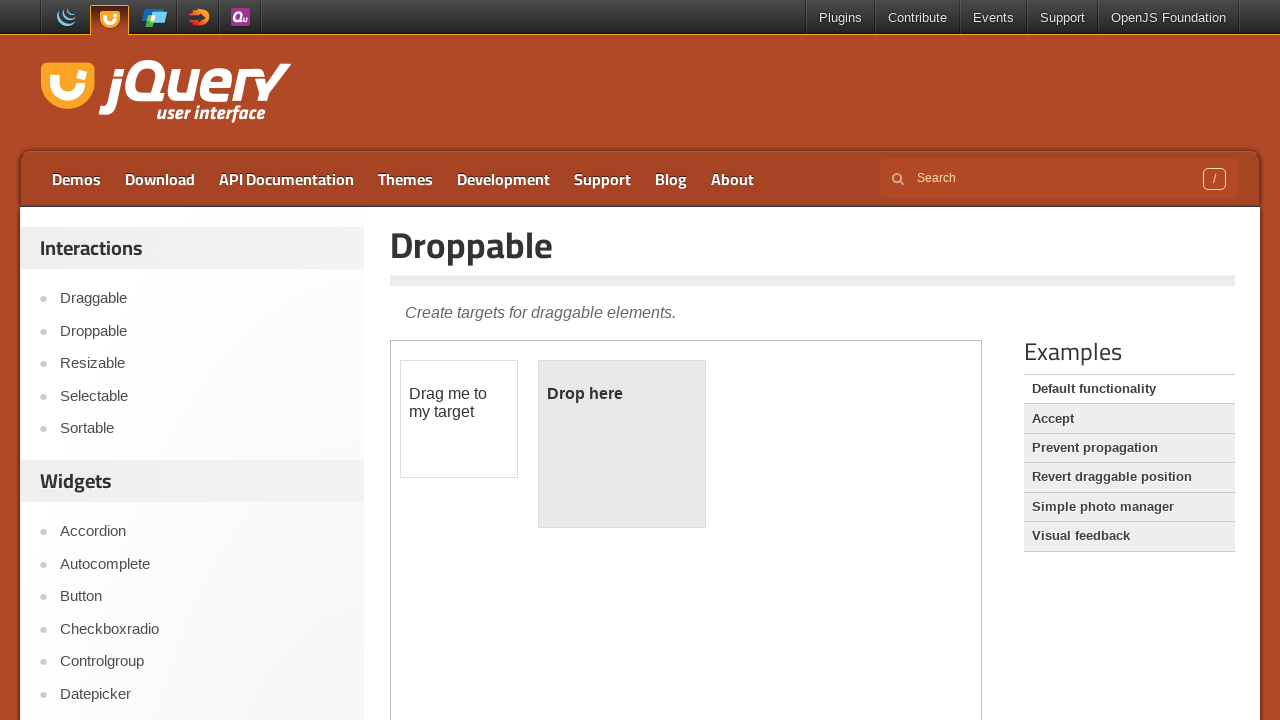

Located the draggable element
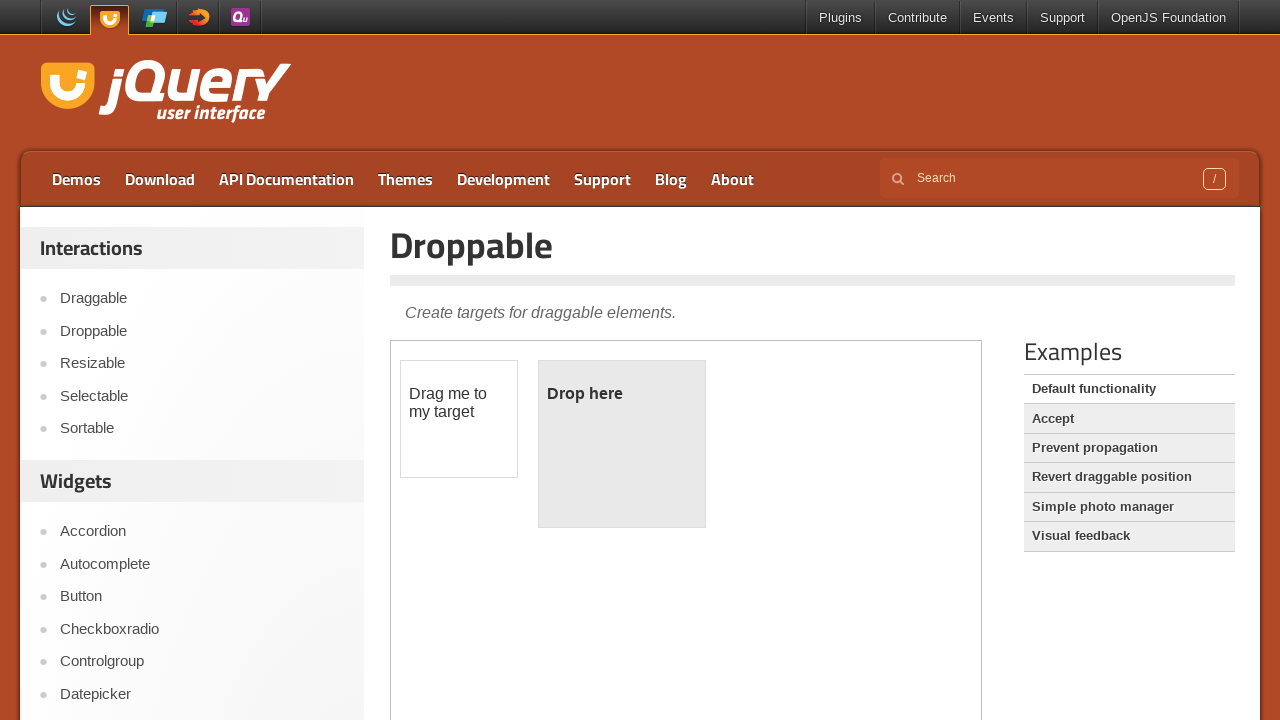

Located the droppable target area
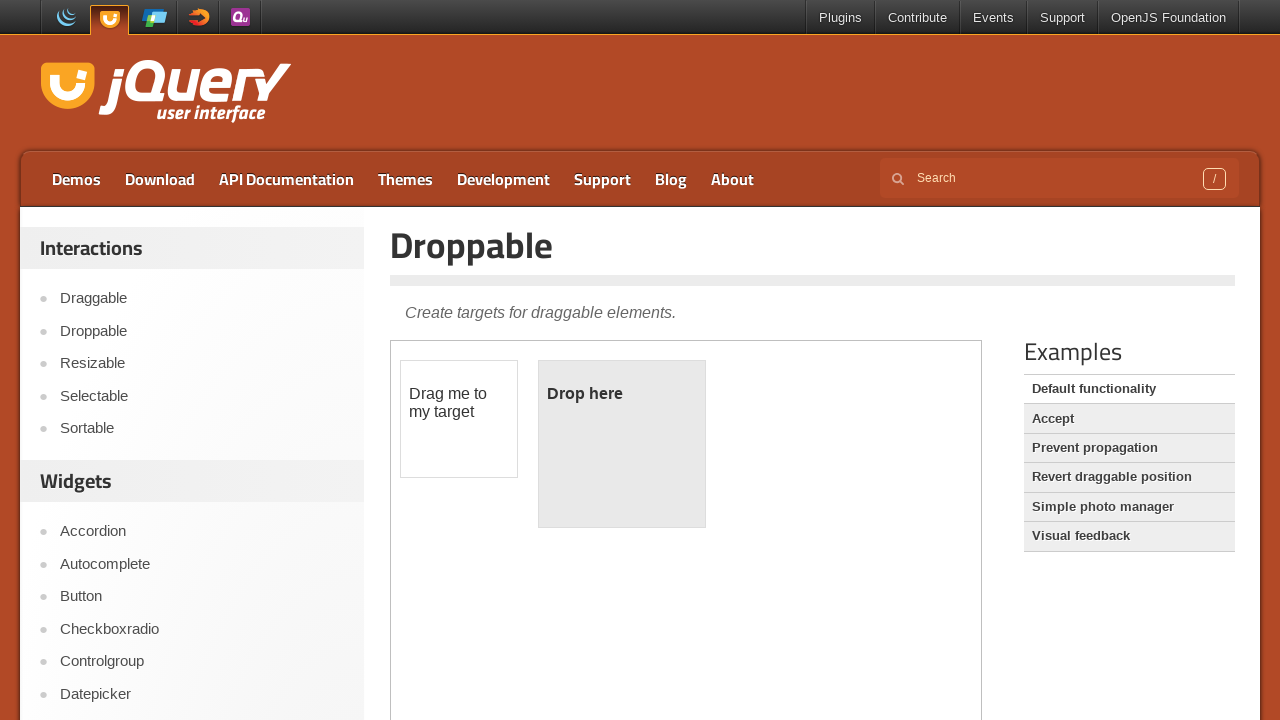

Dragged element onto droppable target area at (622, 444)
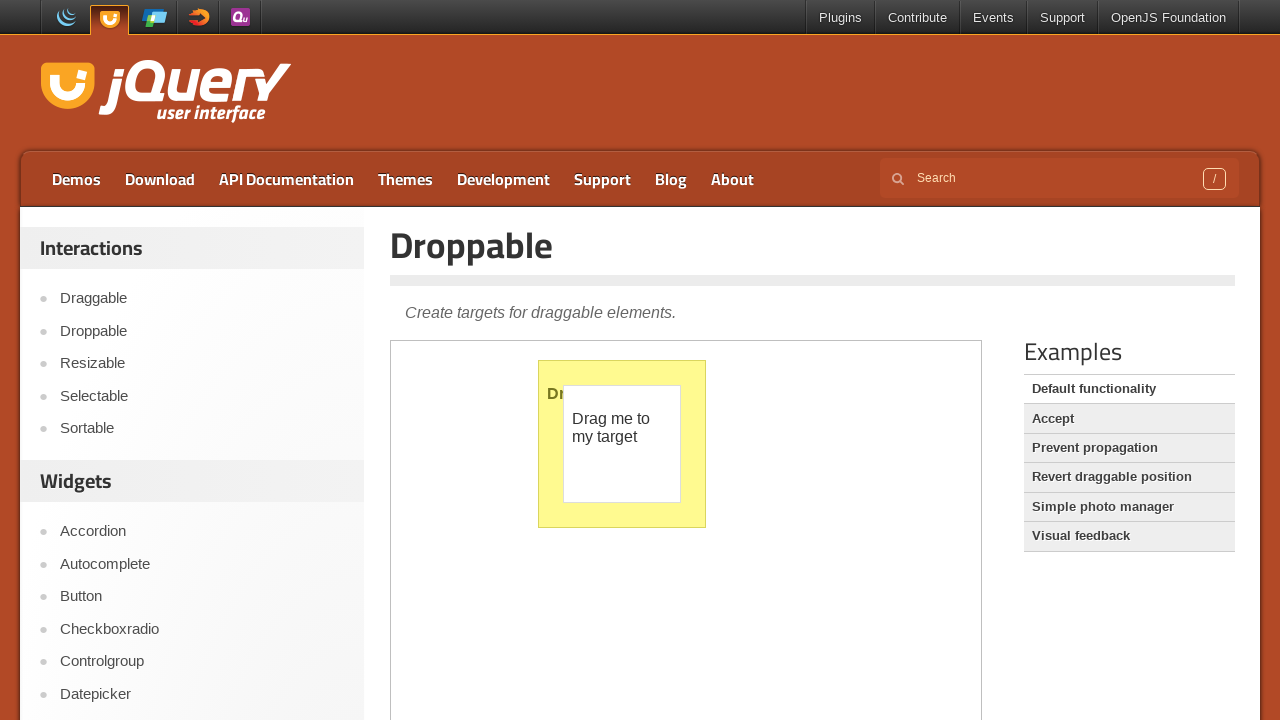

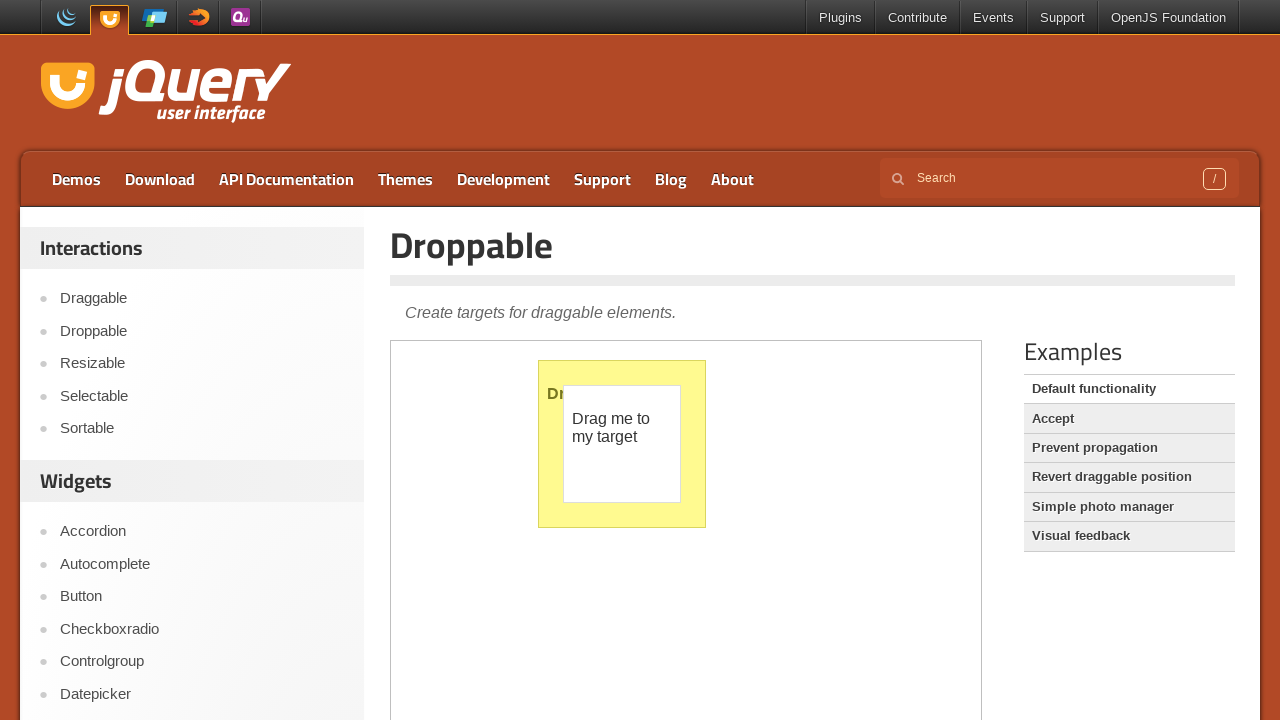